Tests a slow calculator application by setting a delay value, performing a calculation (7+8), and waiting for the result to appear on screen

Starting URL: https://bonigarcia.dev/selenium-webdriver-java/slow-calculator.html

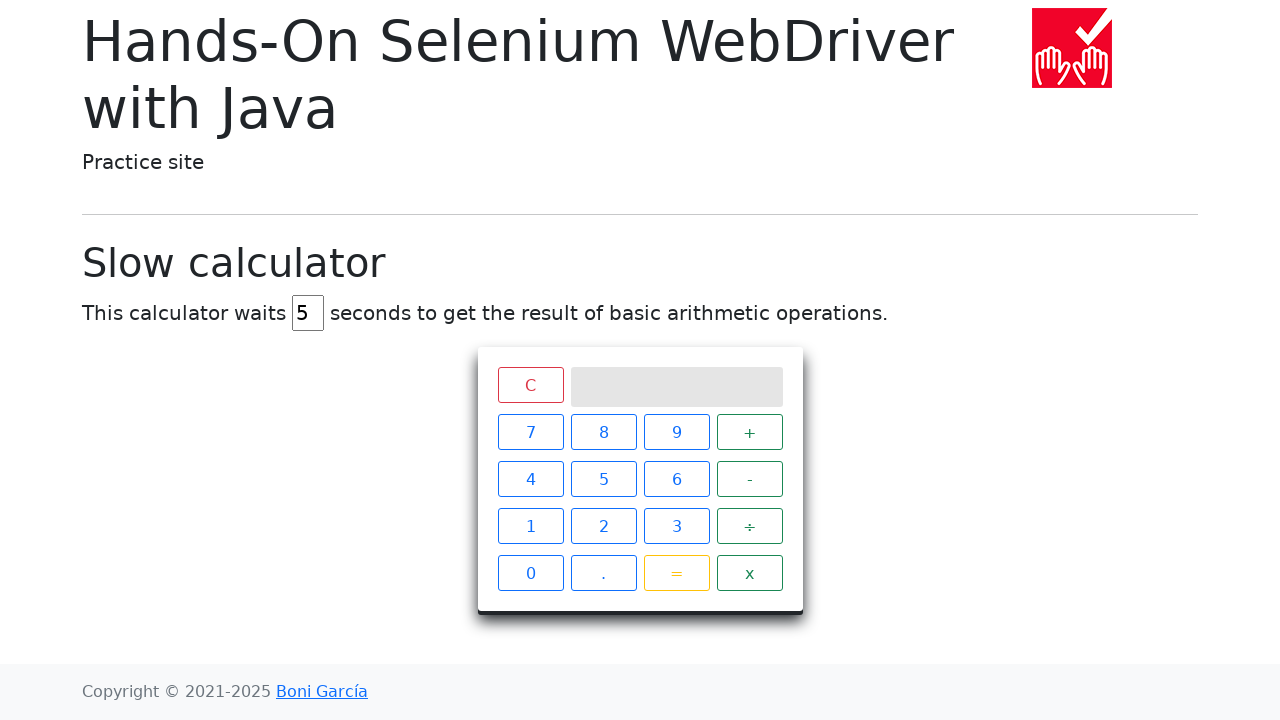

Cleared the delay input field on input#delay
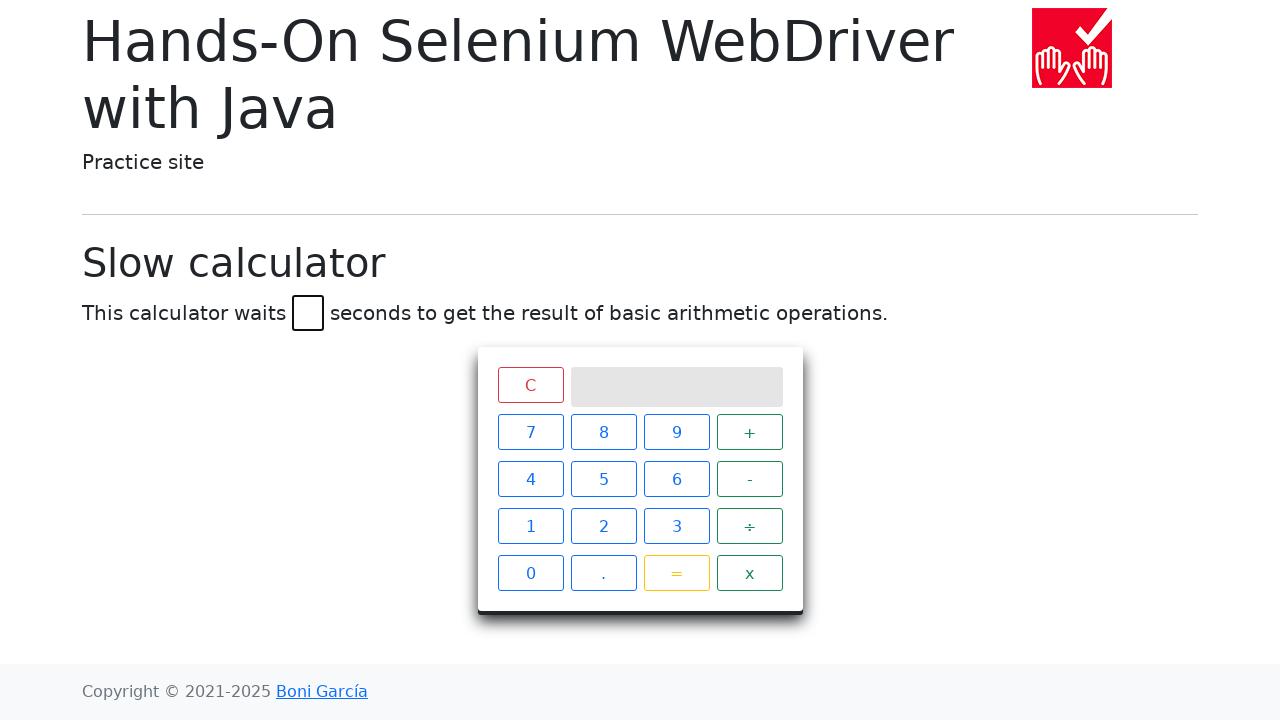

Set delay value to 45 seconds on input#delay
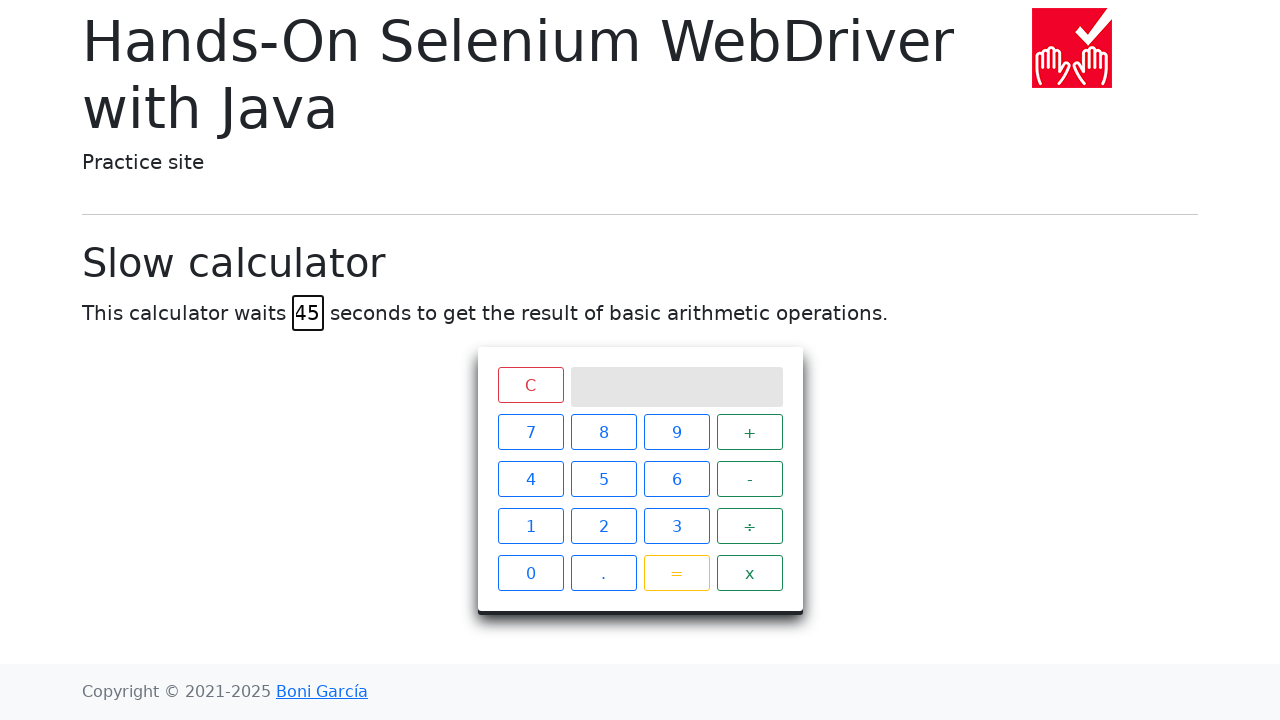

Clicked the Clear button at (530, 385) on xpath=//div[@class='top']/span[text()='C']
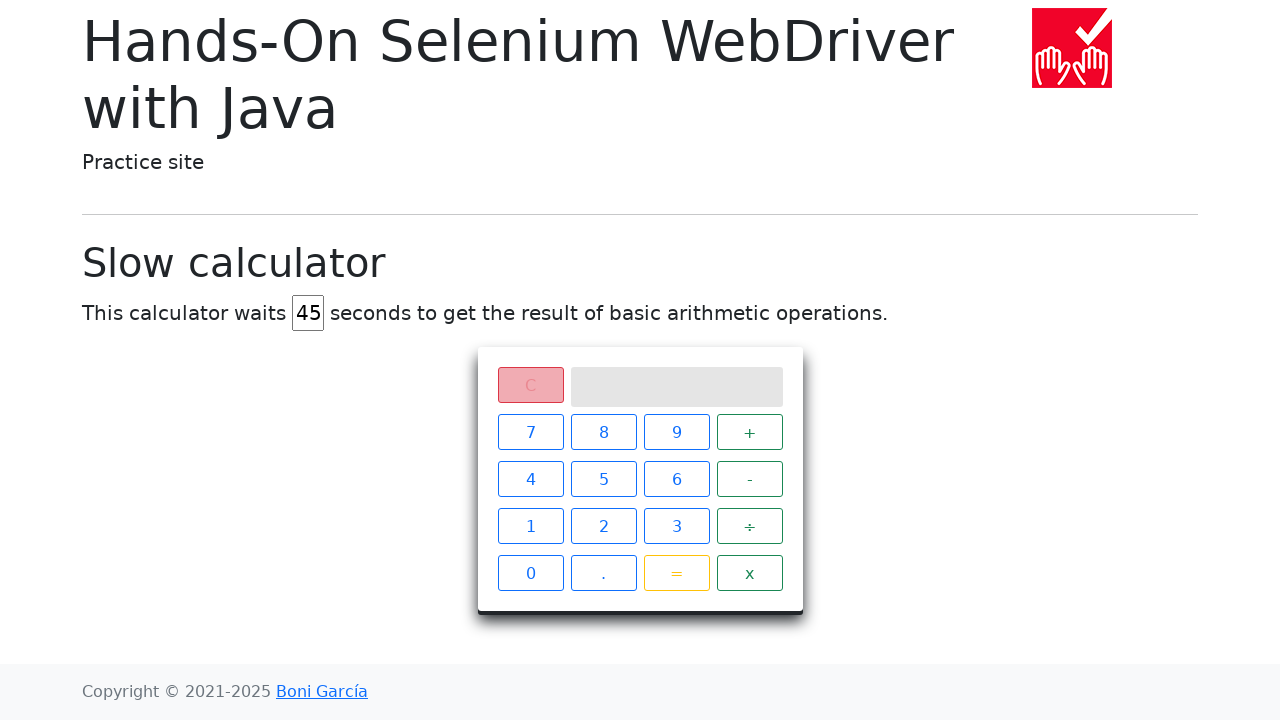

Clicked number 7 at (530, 432) on xpath=//div[@class='keys']/span[text()='7']
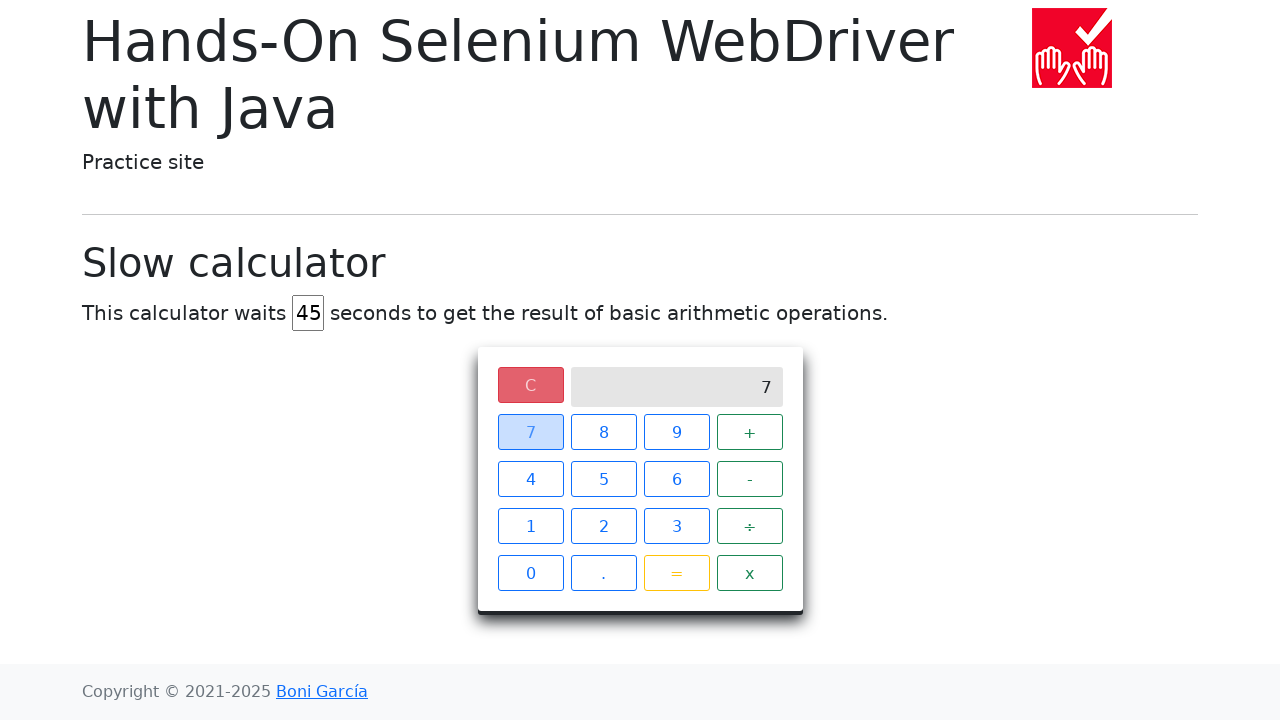

Clicked plus operator at (750, 432) on xpath=//div[@class='keys']/span[text()='+']
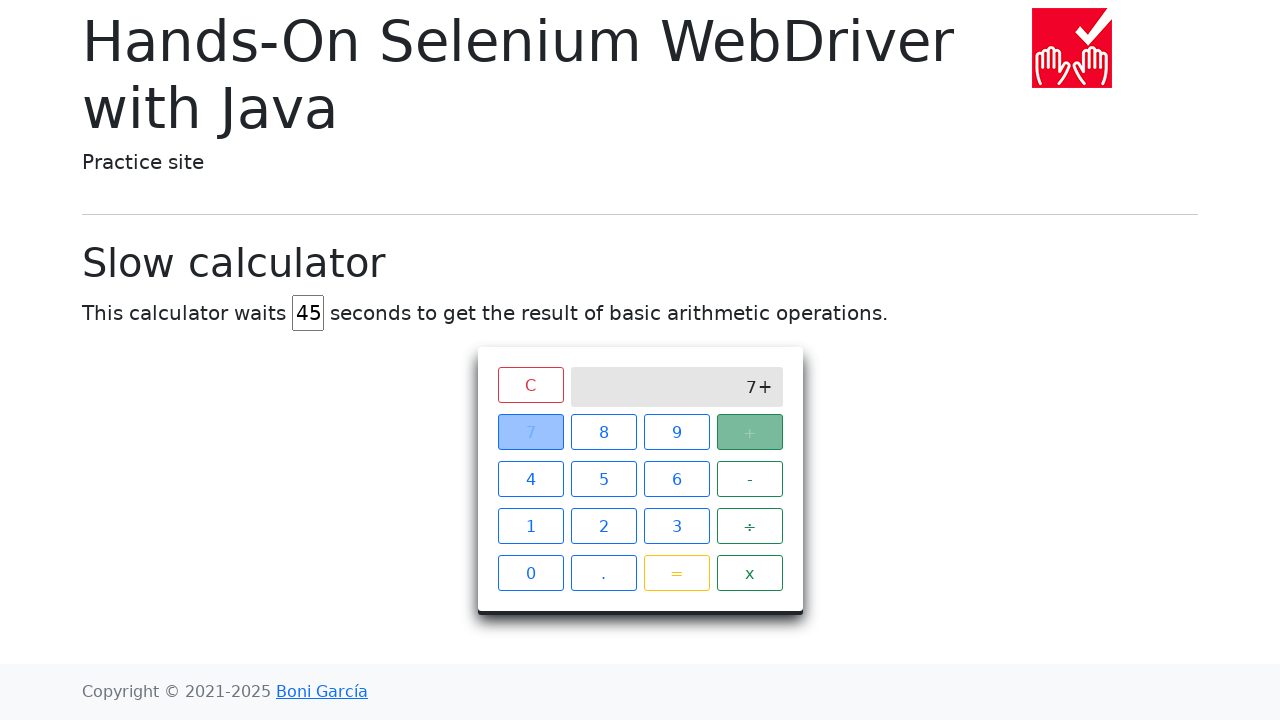

Clicked number 8 at (604, 432) on xpath=//div[@class='keys']/span[text()='8']
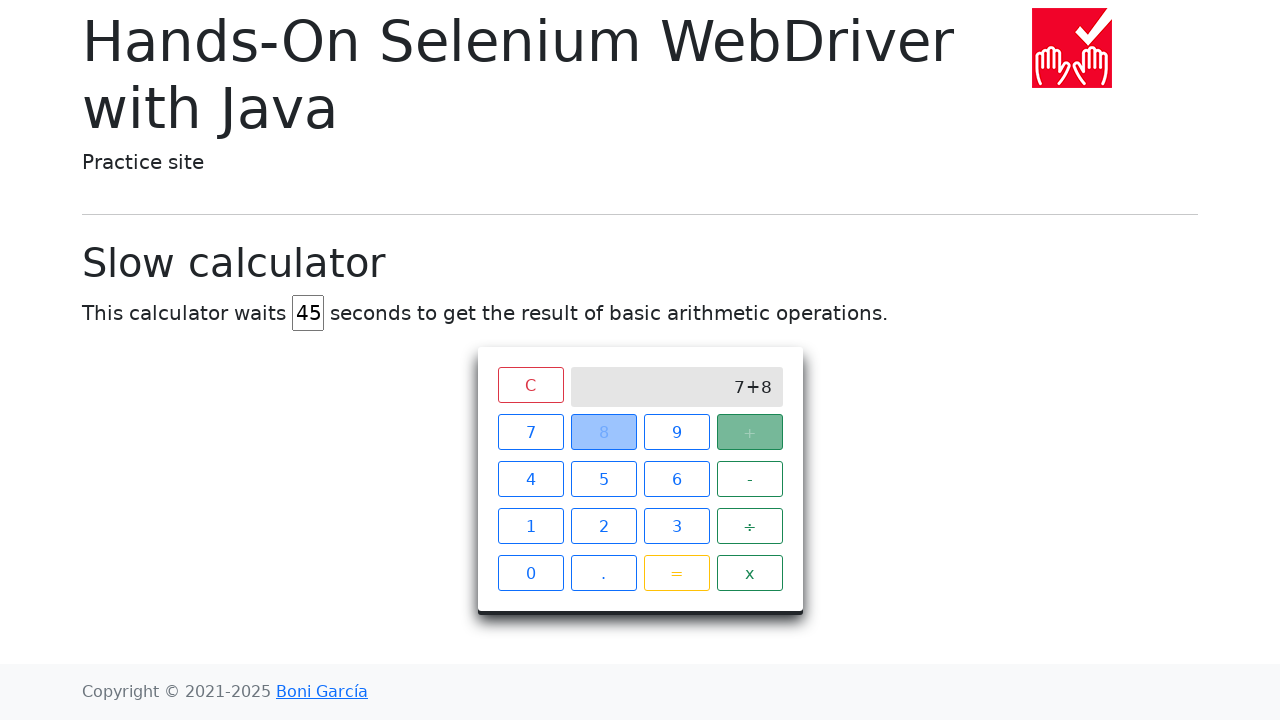

Clicked equals button to calculate 7+8 at (676, 573) on xpath=//div[@class='keys']/span[text()='=']
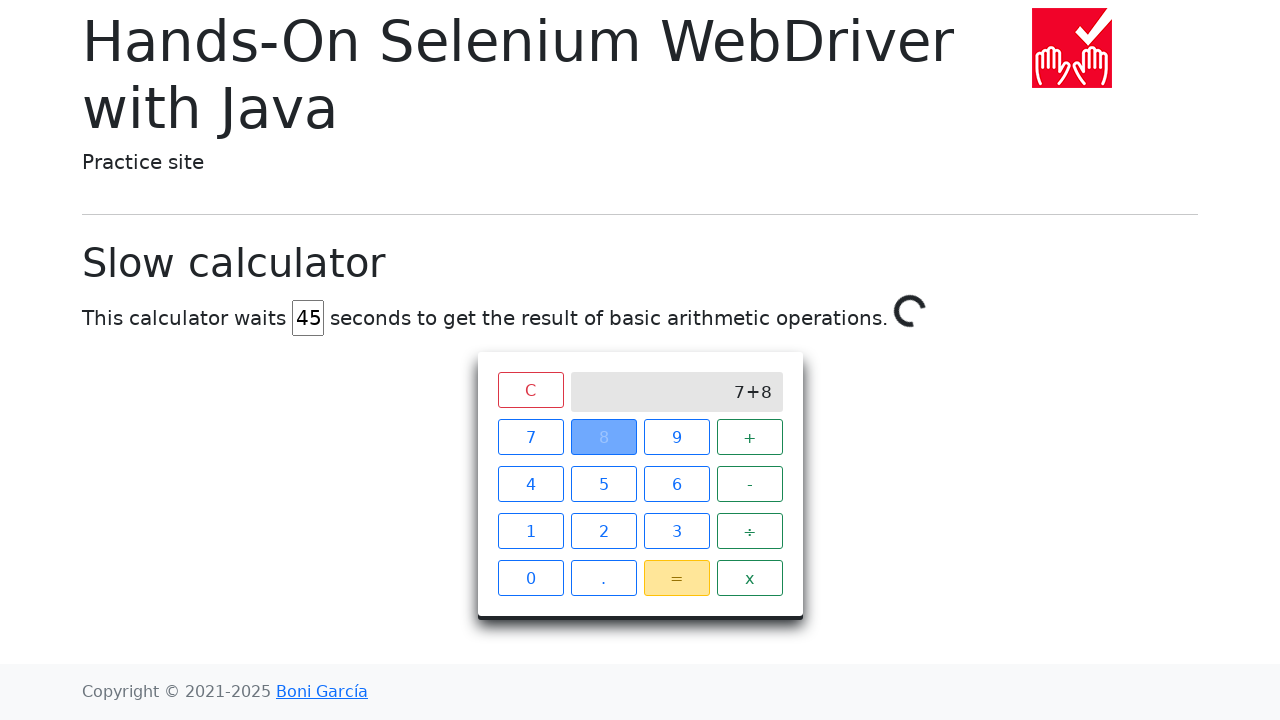

Waited for calculator result '15' to appear on screen (45 second delay completed)
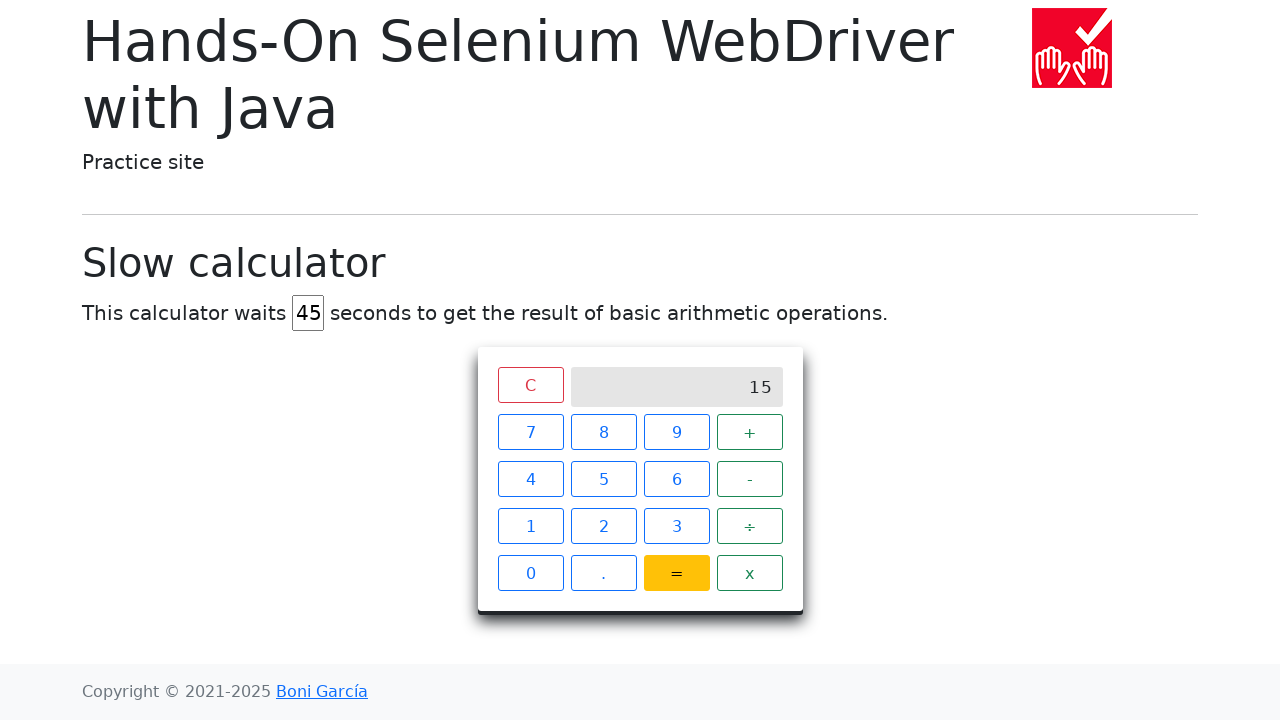

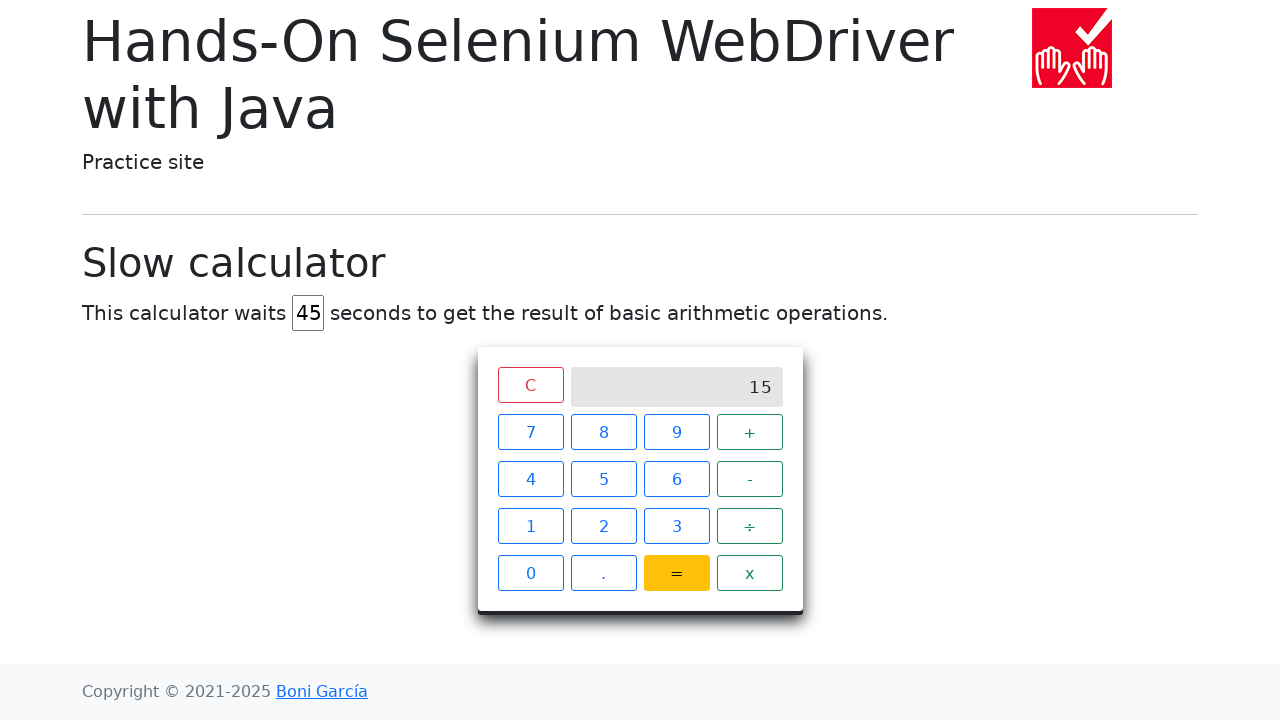